Tests that edits are saved when the input field loses focus (blur)

Starting URL: https://demo.playwright.dev/todomvc

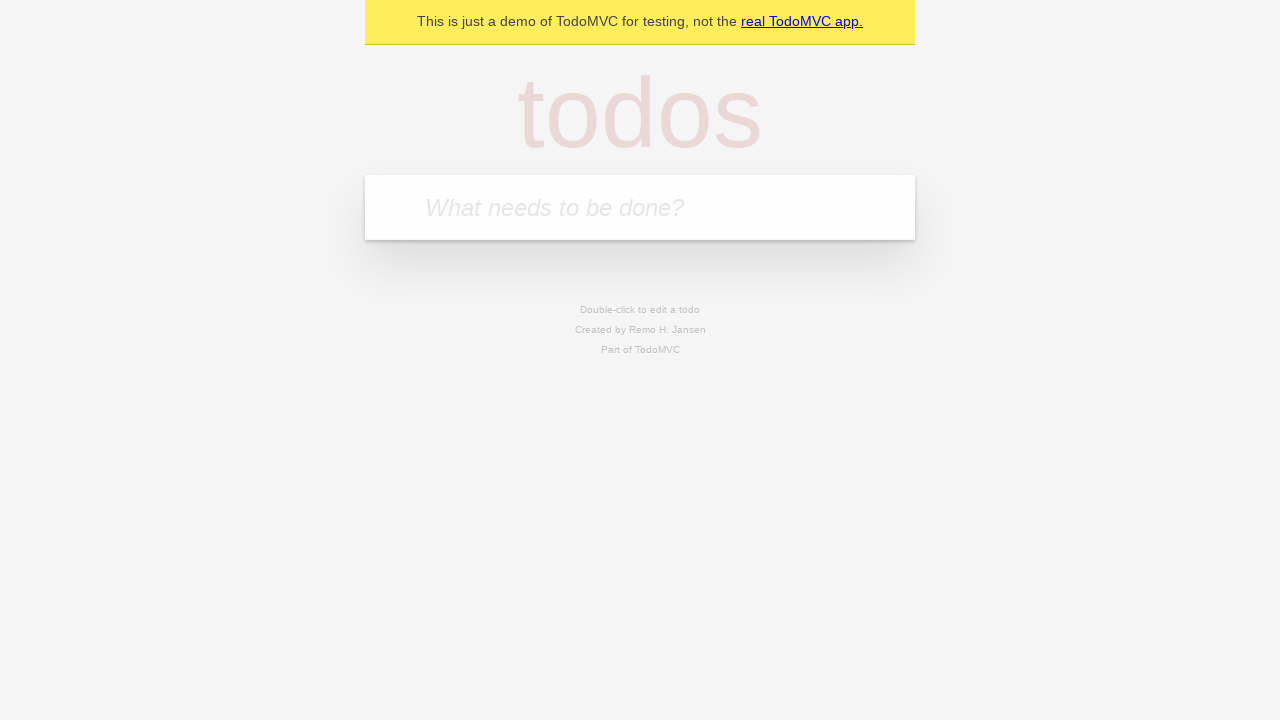

Filled first todo input with 'buy some cheese' on internal:attr=[placeholder="What needs to be done?"i]
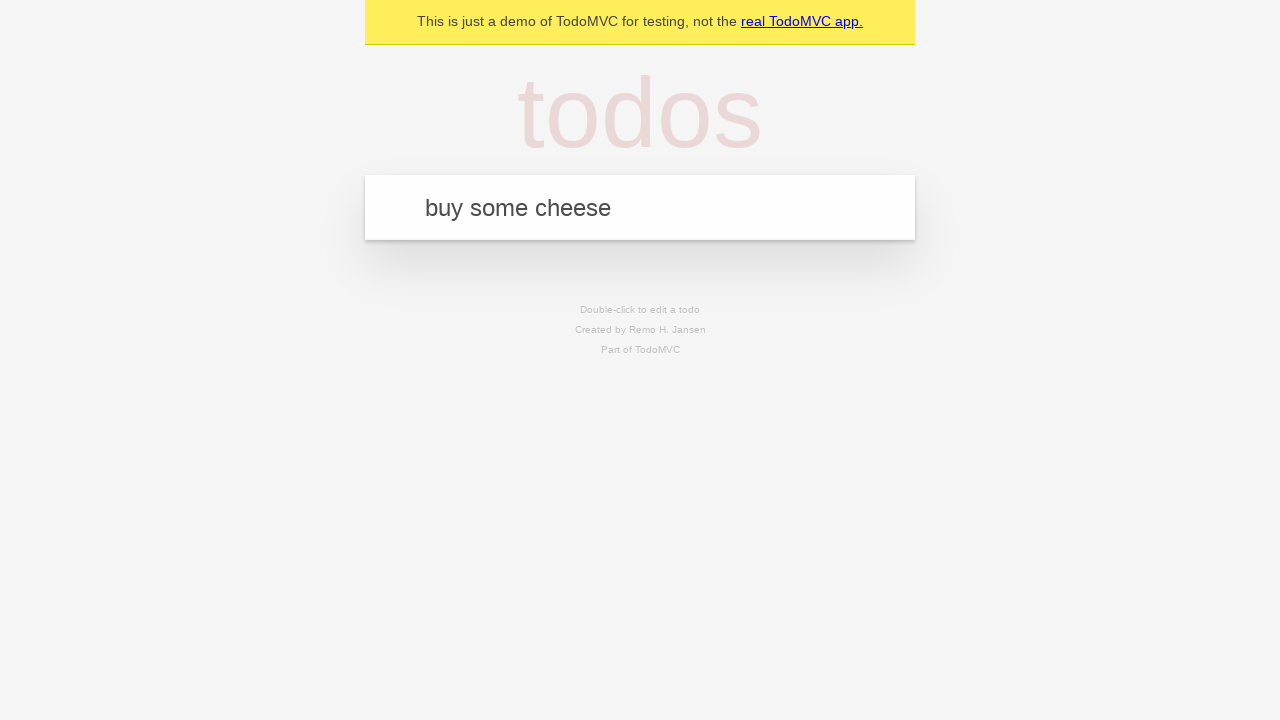

Pressed Enter to add first todo item on internal:attr=[placeholder="What needs to be done?"i]
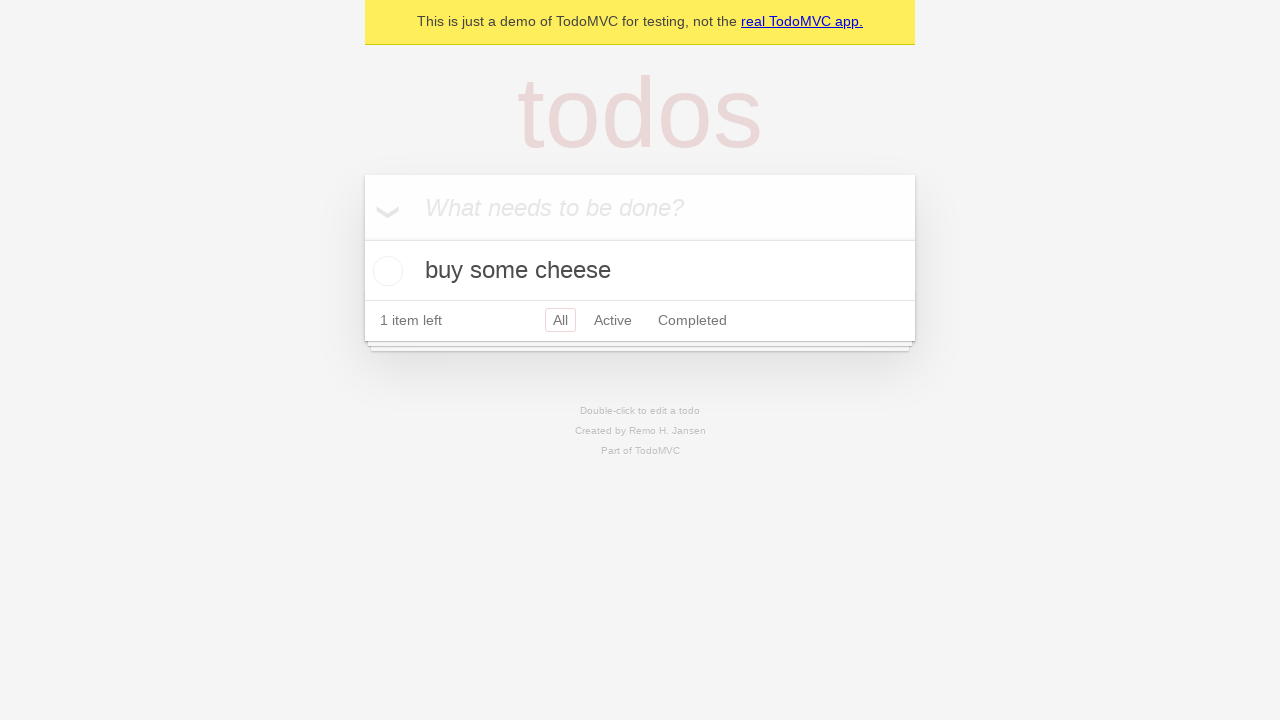

Filled second todo input with 'feed the cat' on internal:attr=[placeholder="What needs to be done?"i]
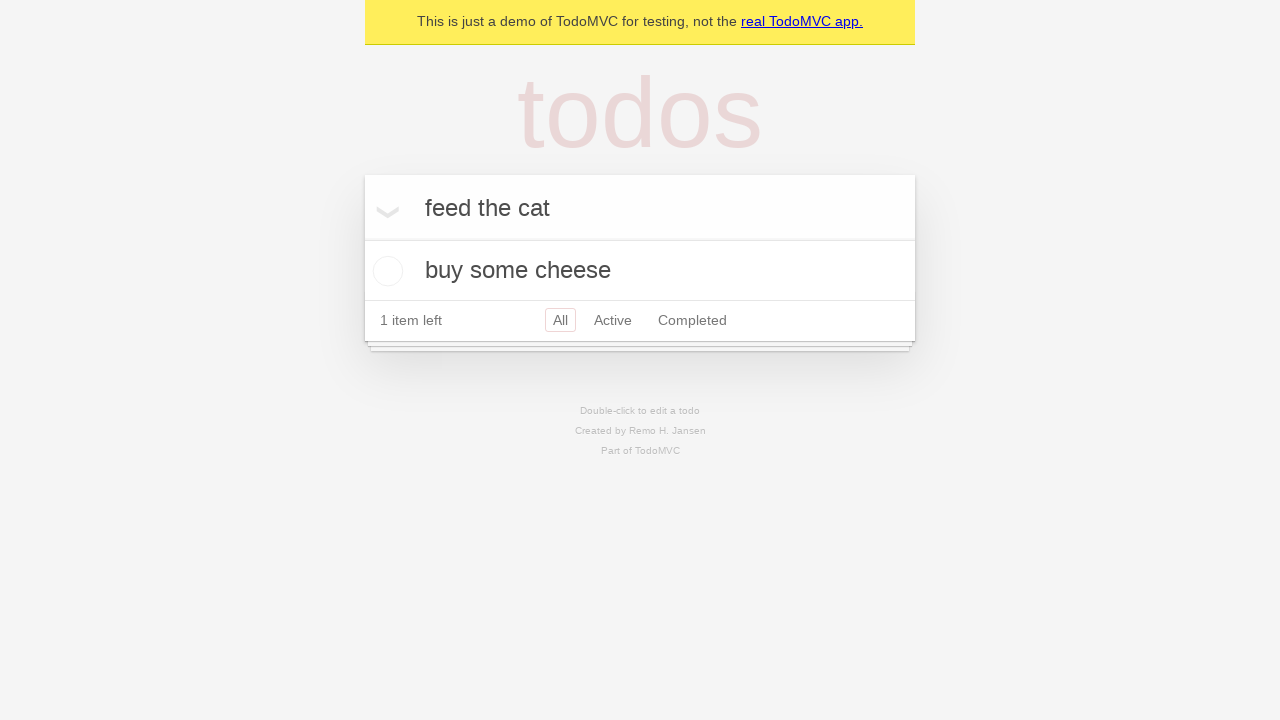

Pressed Enter to add second todo item on internal:attr=[placeholder="What needs to be done?"i]
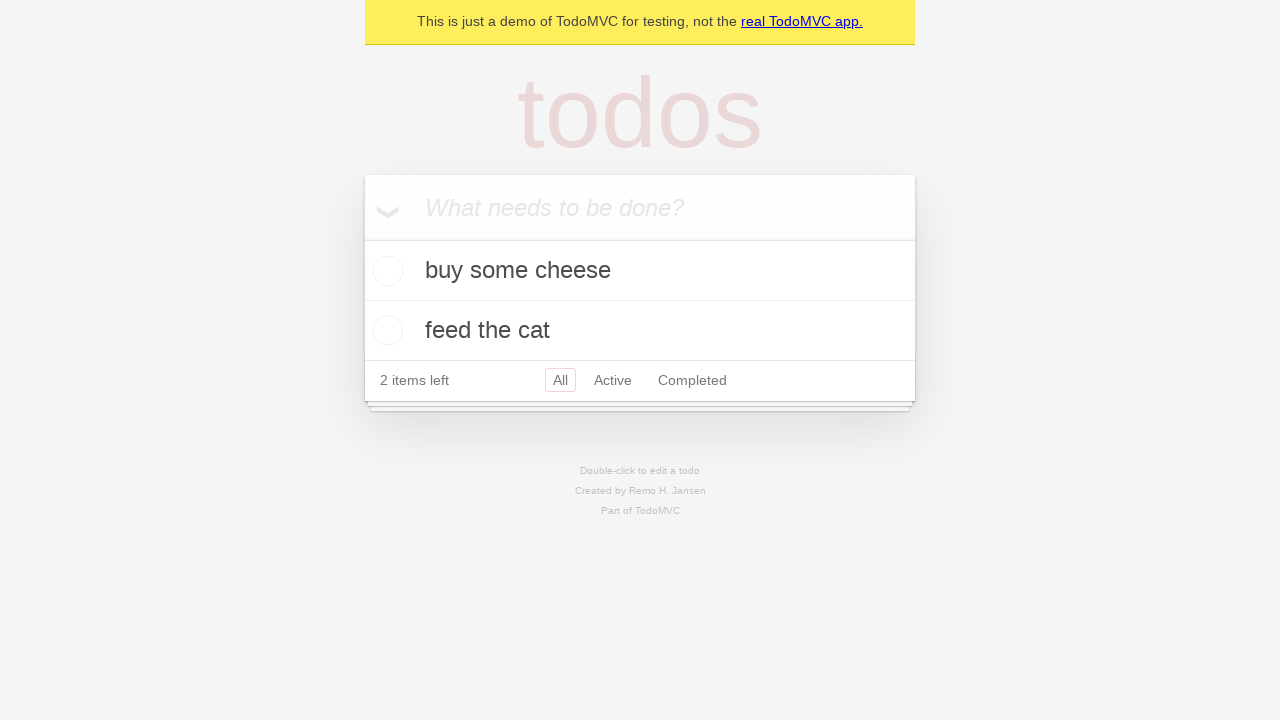

Filled third todo input with 'book a doctors appointment' on internal:attr=[placeholder="What needs to be done?"i]
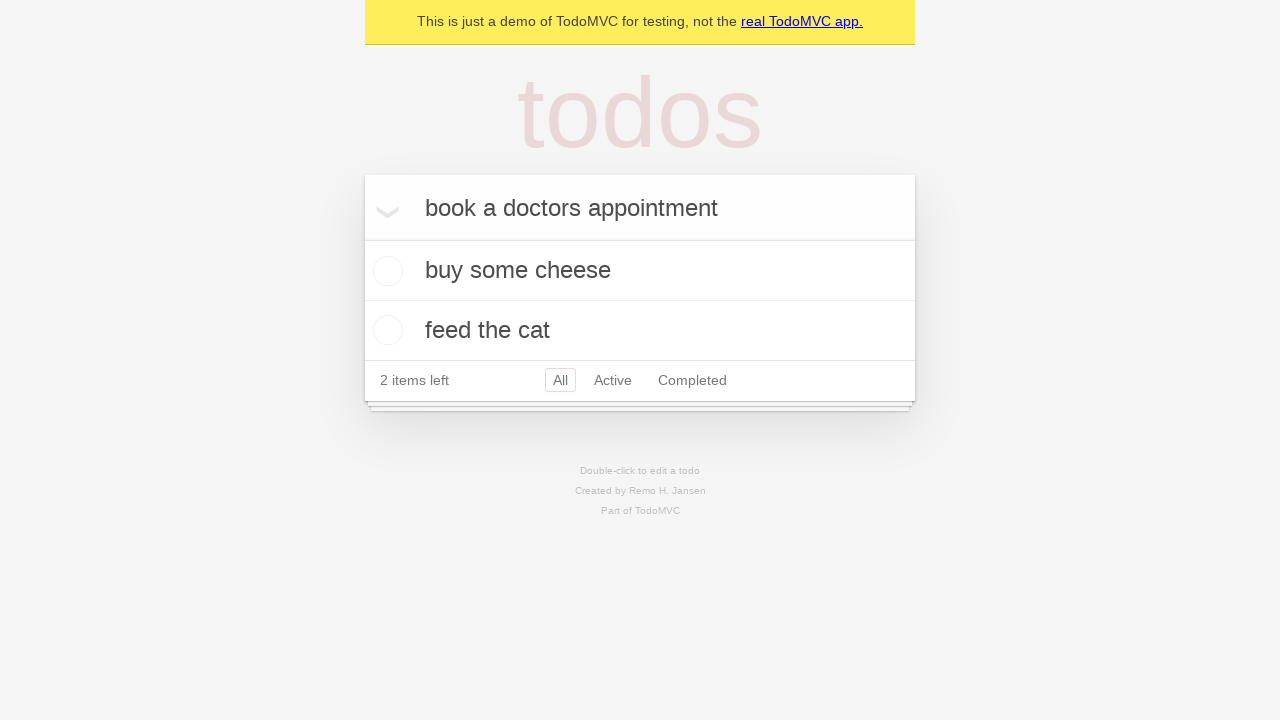

Pressed Enter to add third todo item on internal:attr=[placeholder="What needs to be done?"i]
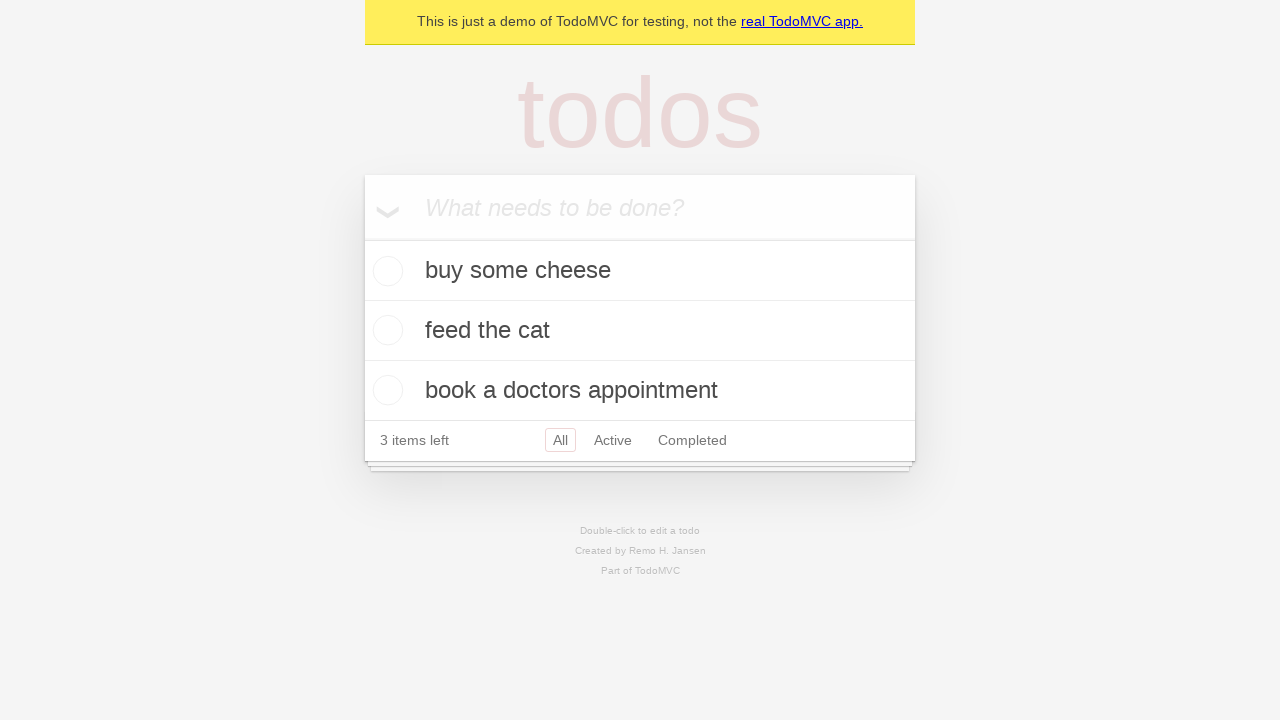

Double-clicked second todo item to enter edit mode at (640, 331) on internal:testid=[data-testid="todo-item"s] >> nth=1
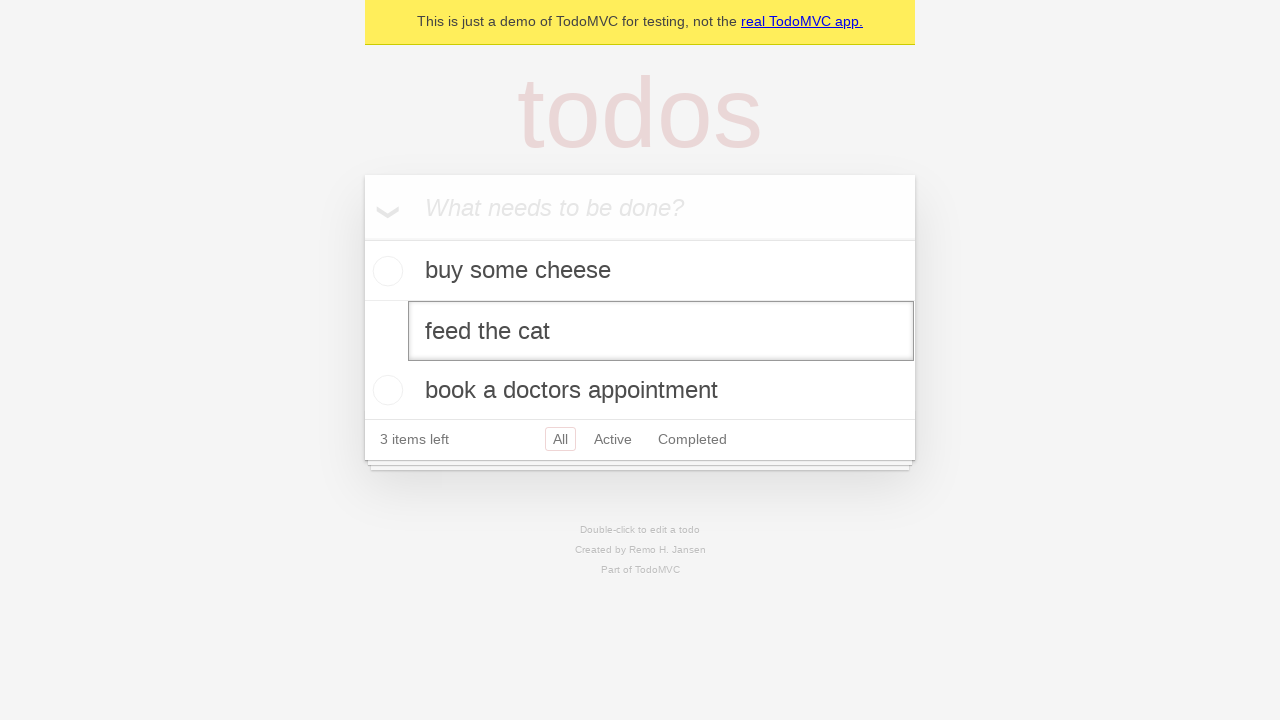

Filled edit textbox with new text 'buy some sausages' on internal:testid=[data-testid="todo-item"s] >> nth=1 >> internal:role=textbox[nam
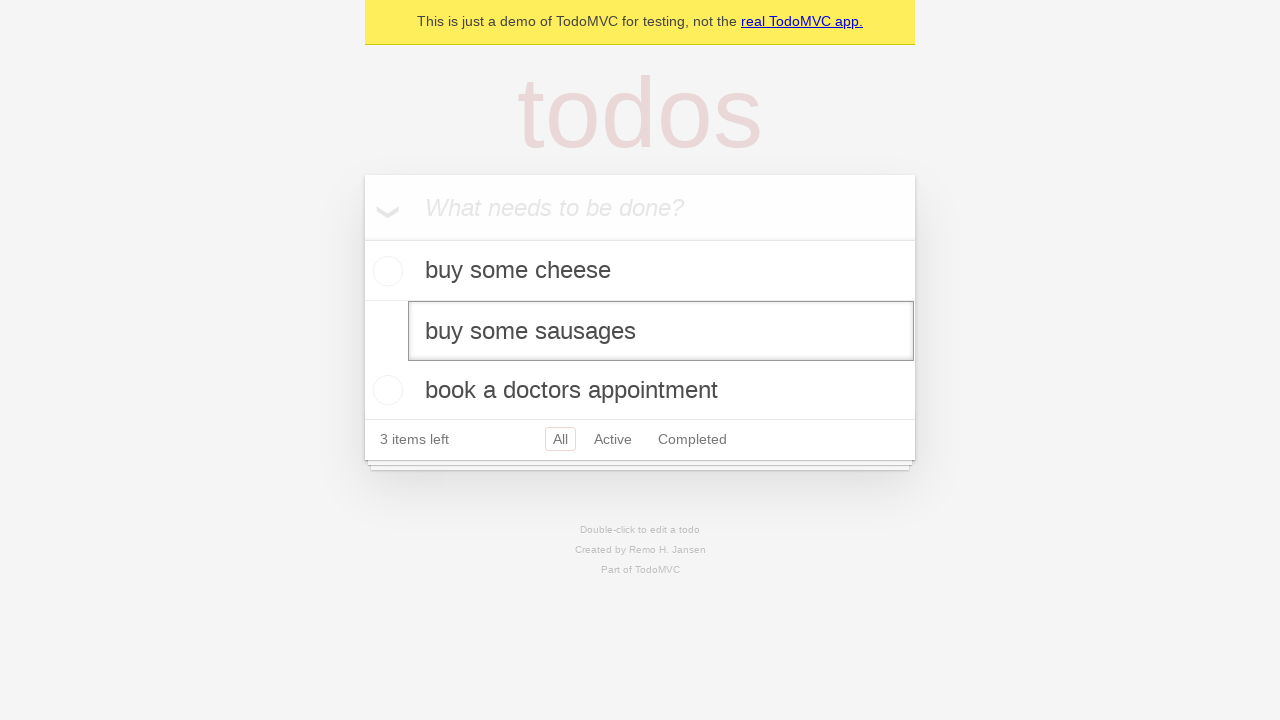

Dispatched blur event on edit textbox to save changes
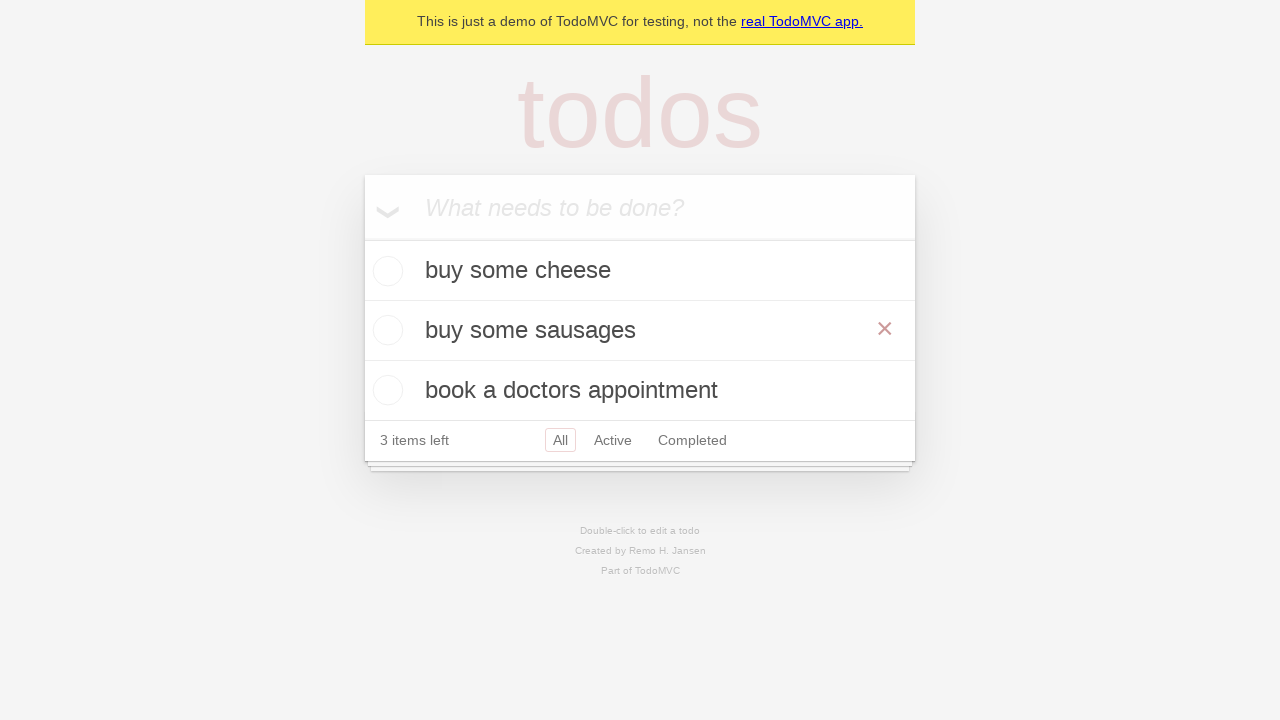

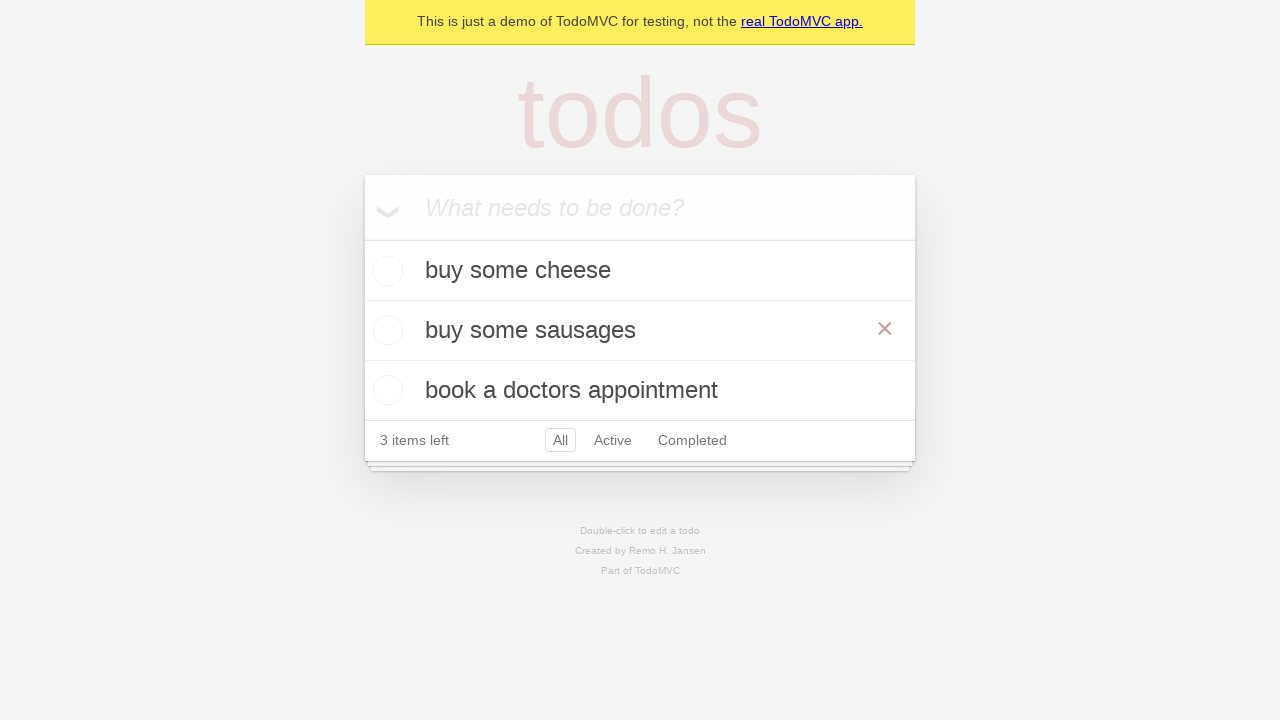